Navigates to a test page and verifies that a table with headers and data rows is present and accessible

Starting URL: https://omayo.blogspot.com/

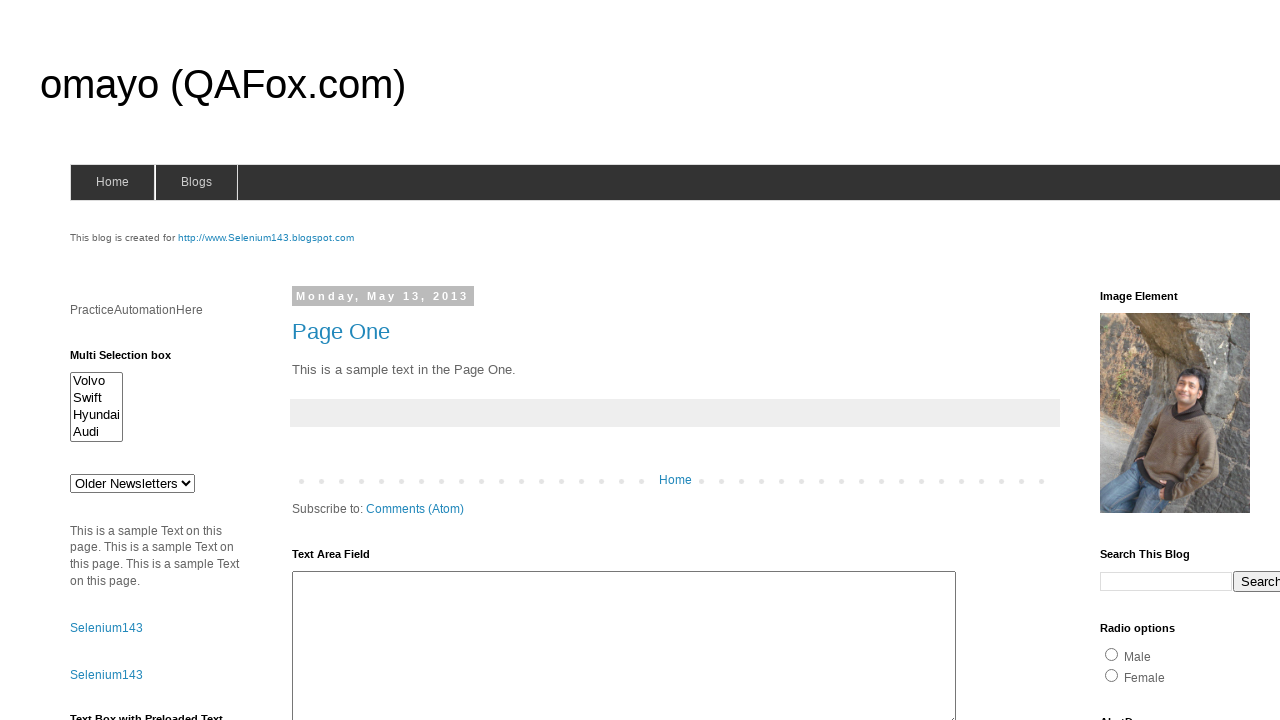

Navigated to https://omayo.blogspot.com/
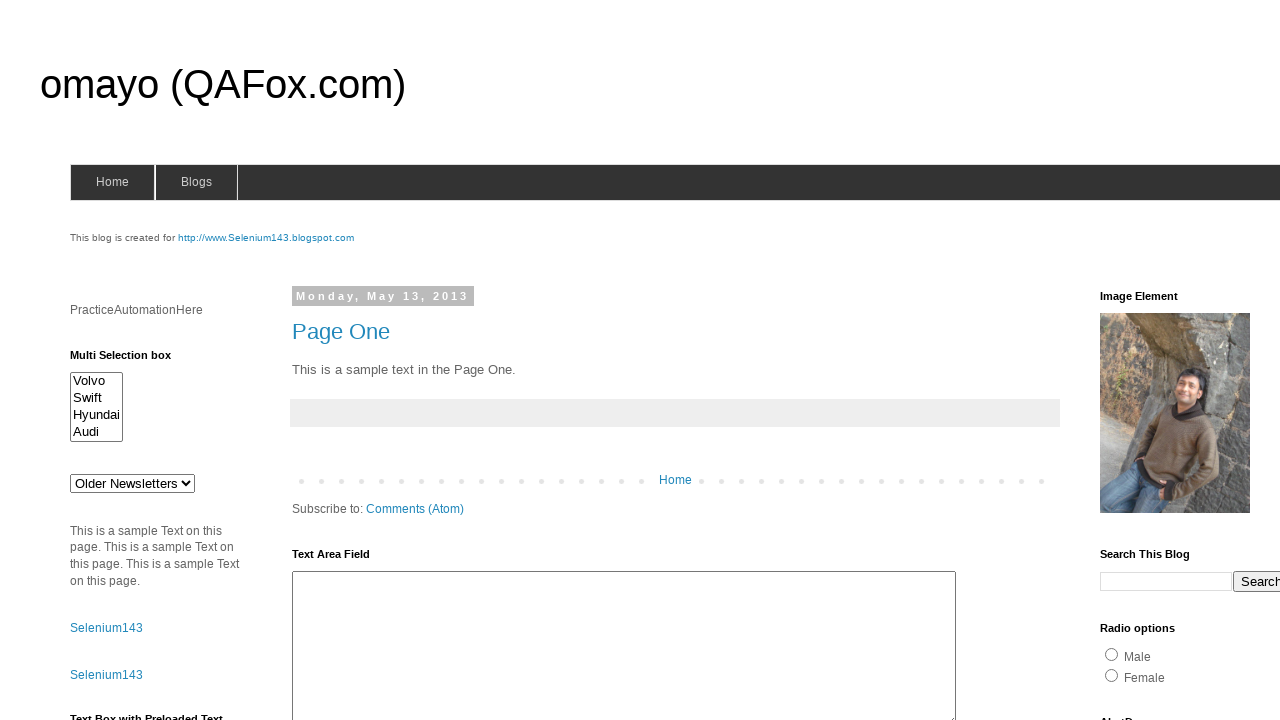

Table with id 'table1' is present on the page
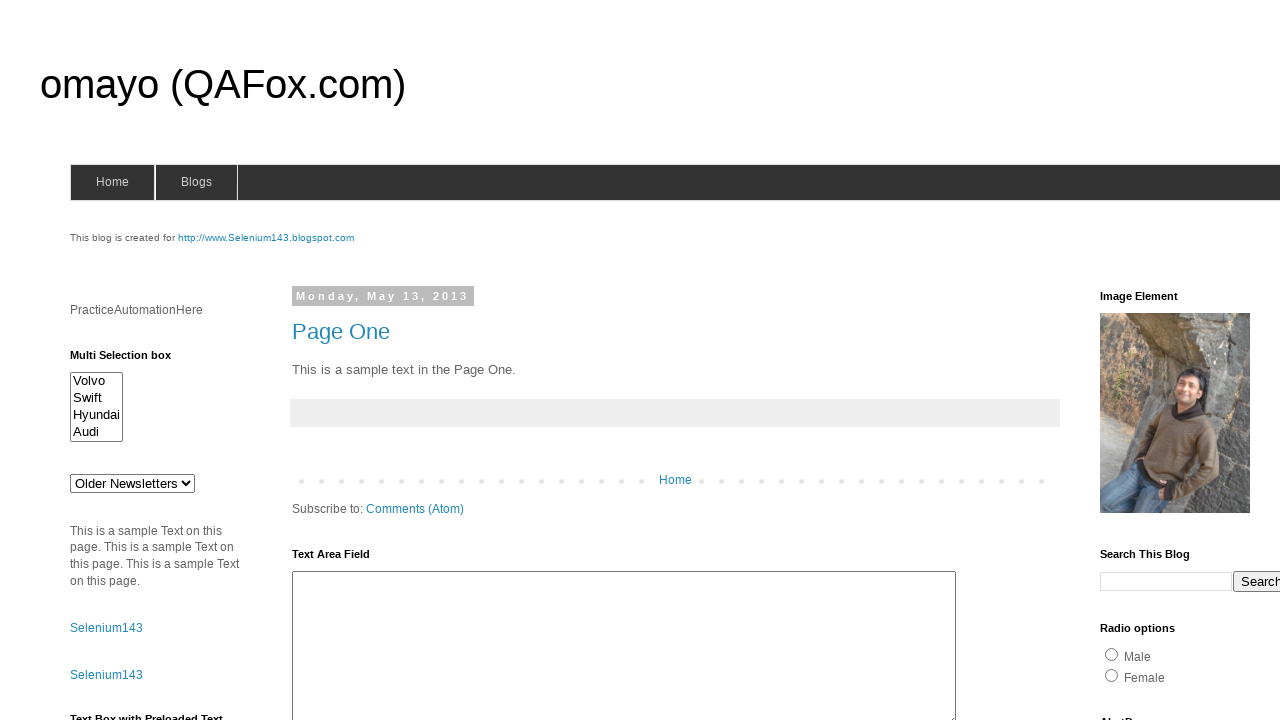

Located the table element
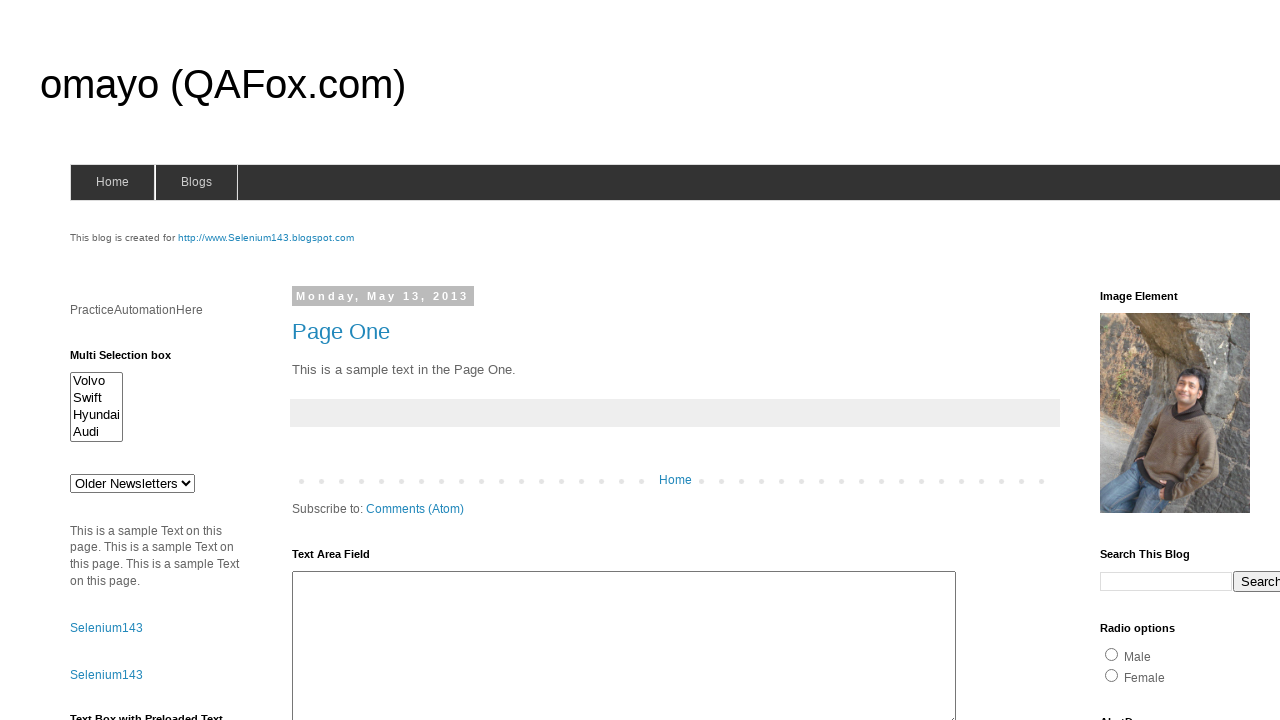

Located table header elements
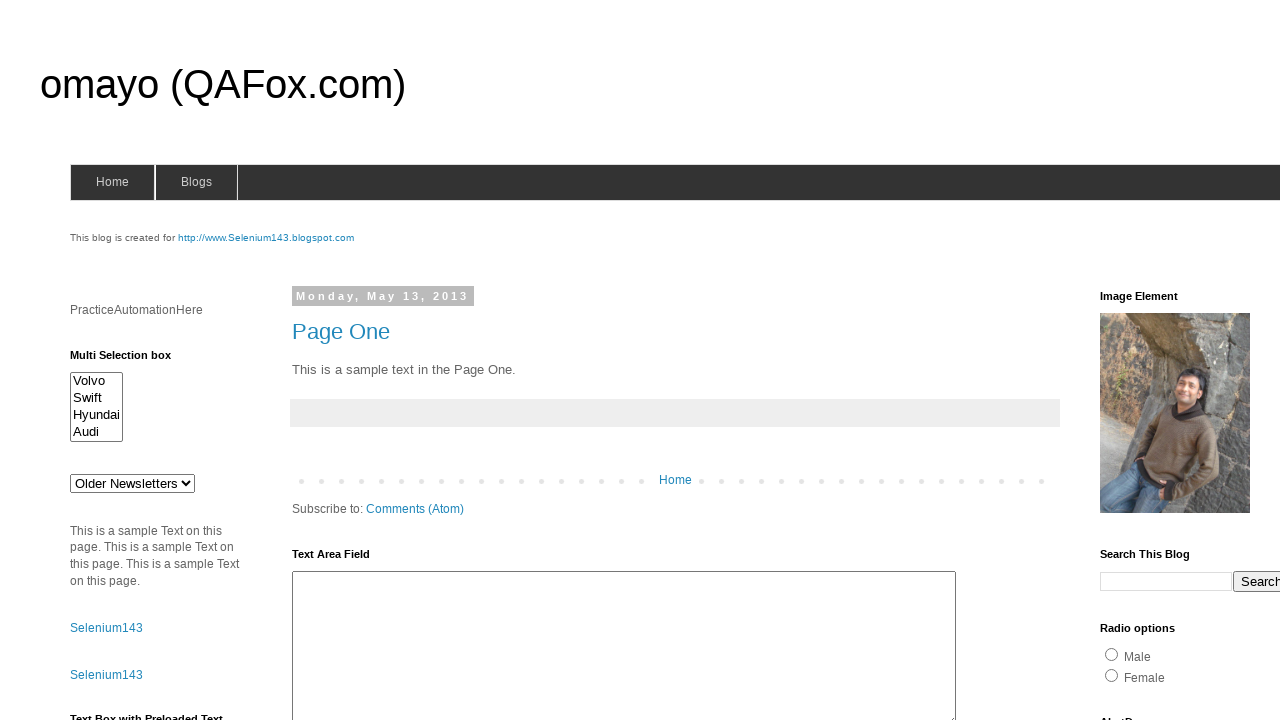

First table header is visible and accessible
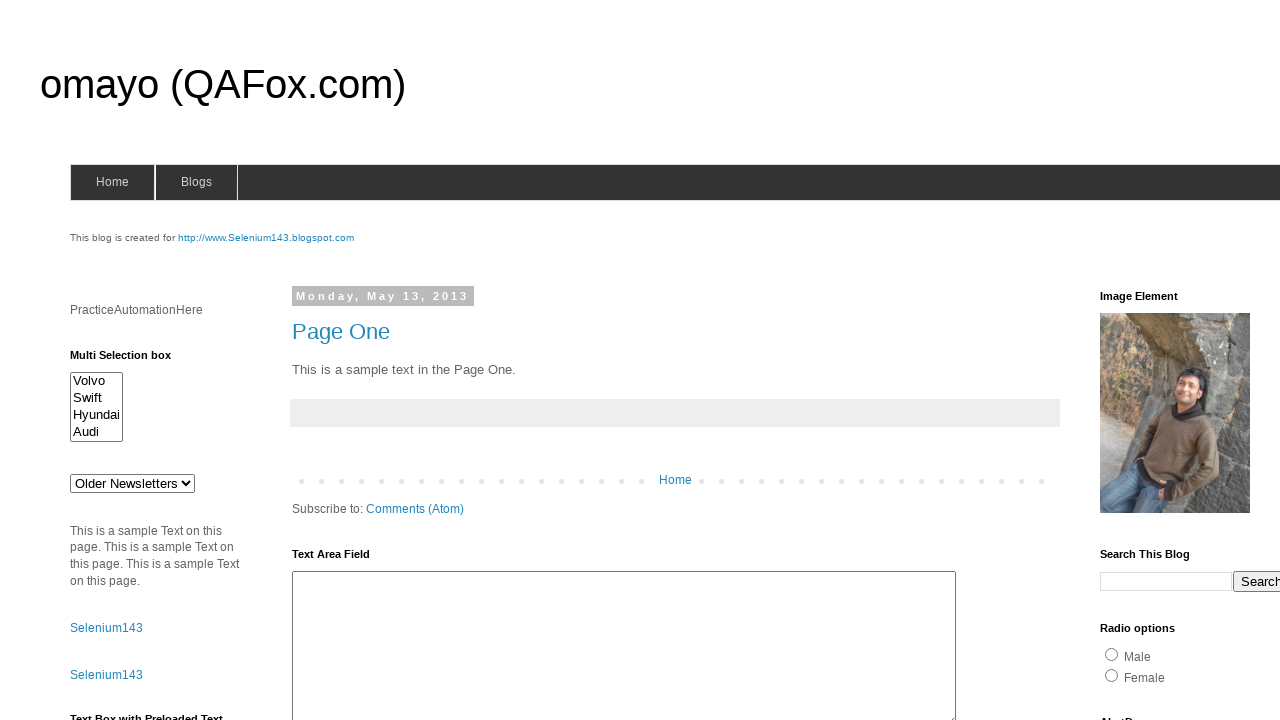

Located table row elements
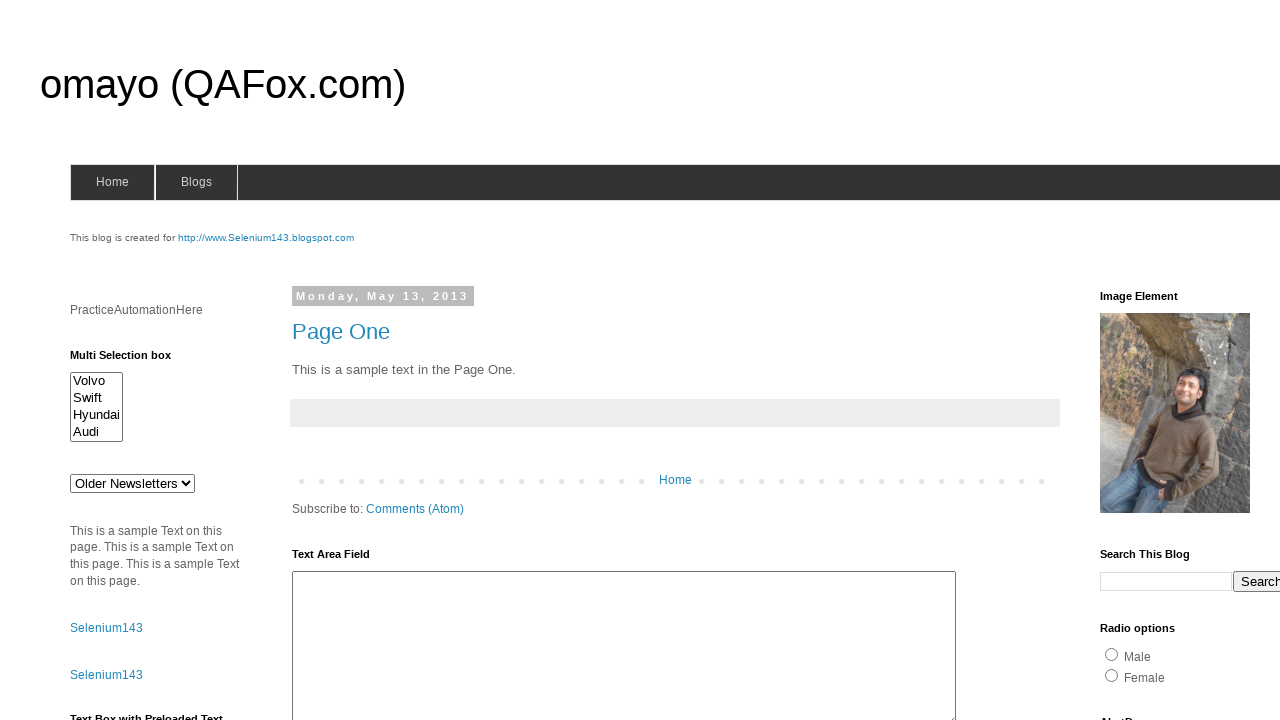

First table row is visible and accessible
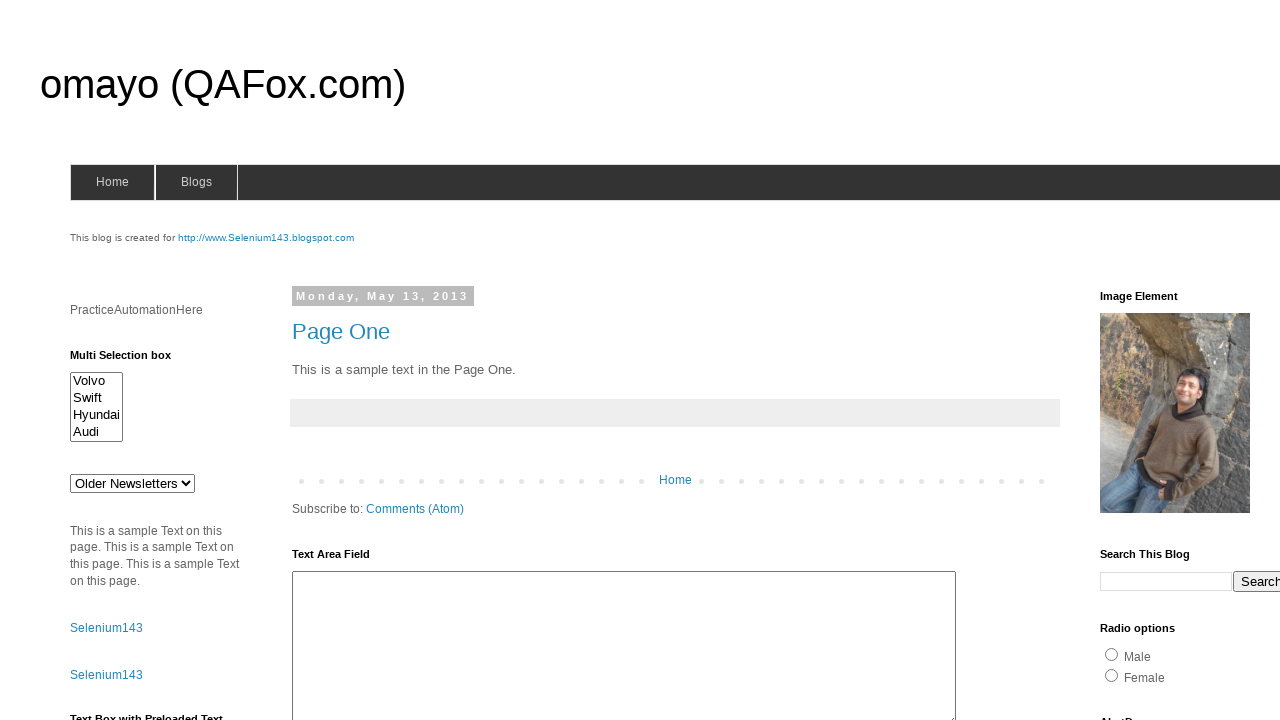

Located table data cell elements
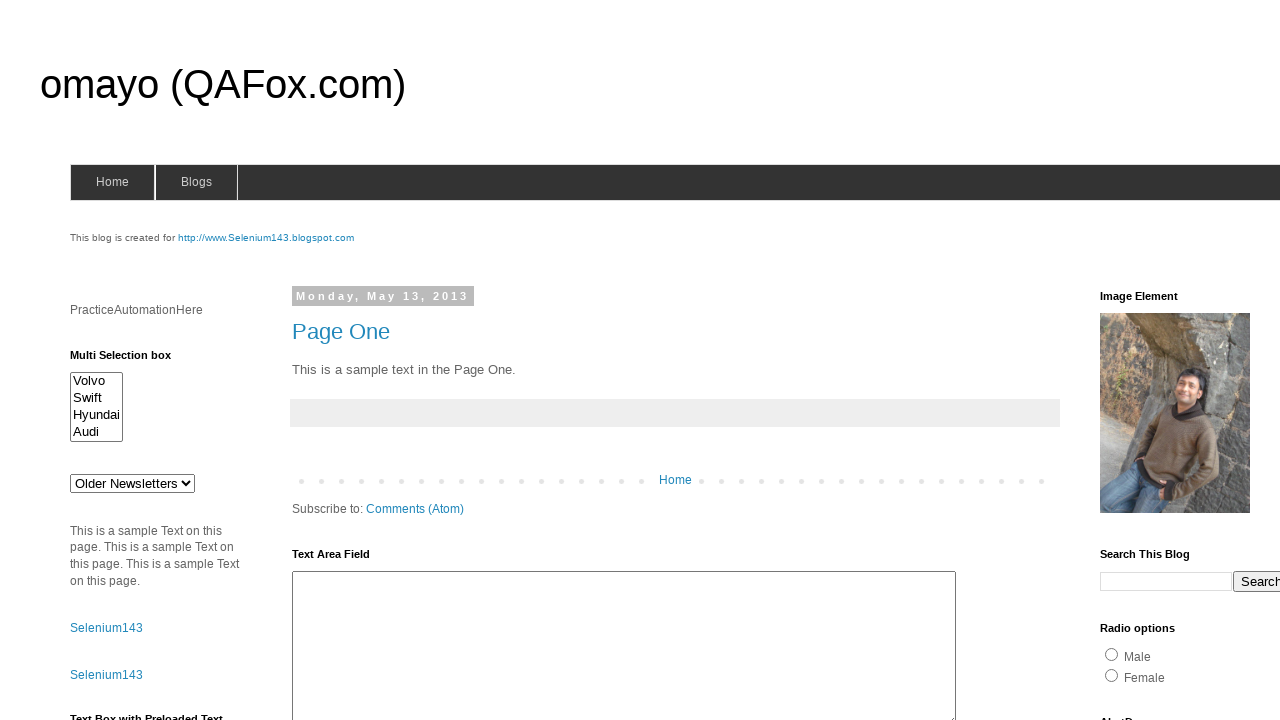

First table data cell is visible and accessible
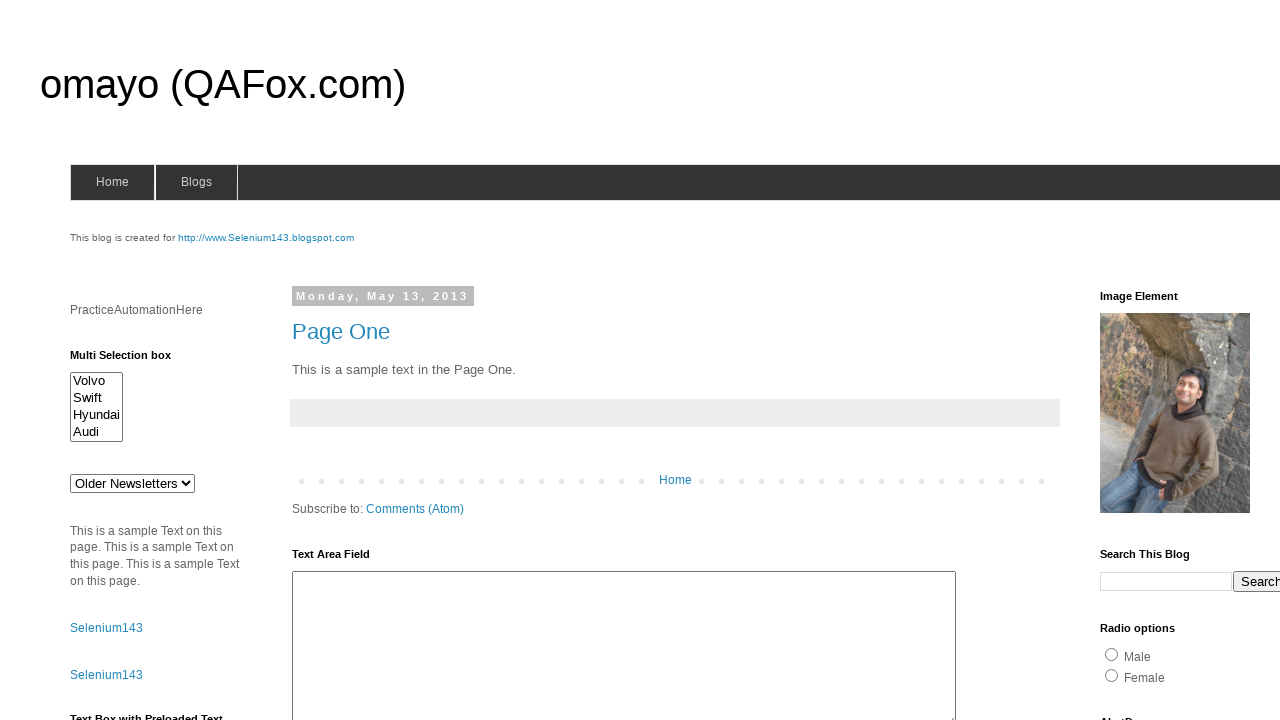

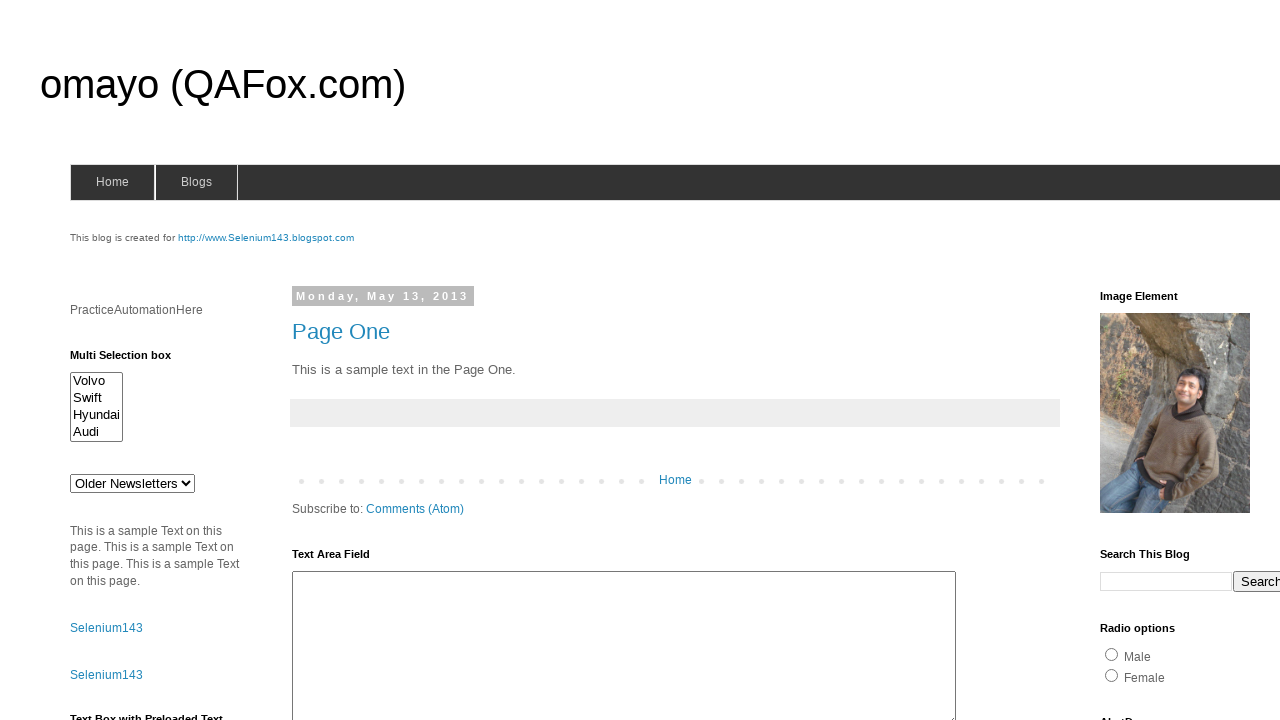